Tests that the counter displays the current number of todo items

Starting URL: https://demo.playwright.dev/todomvc

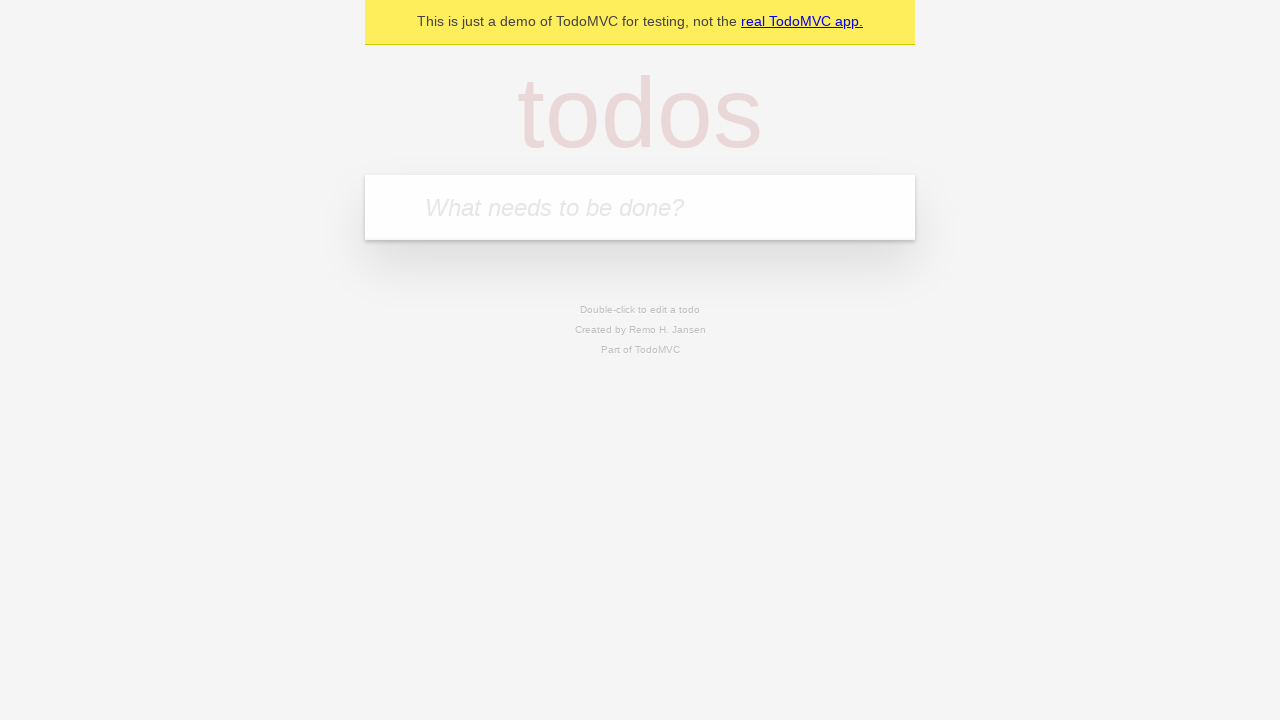

Located the todo input field
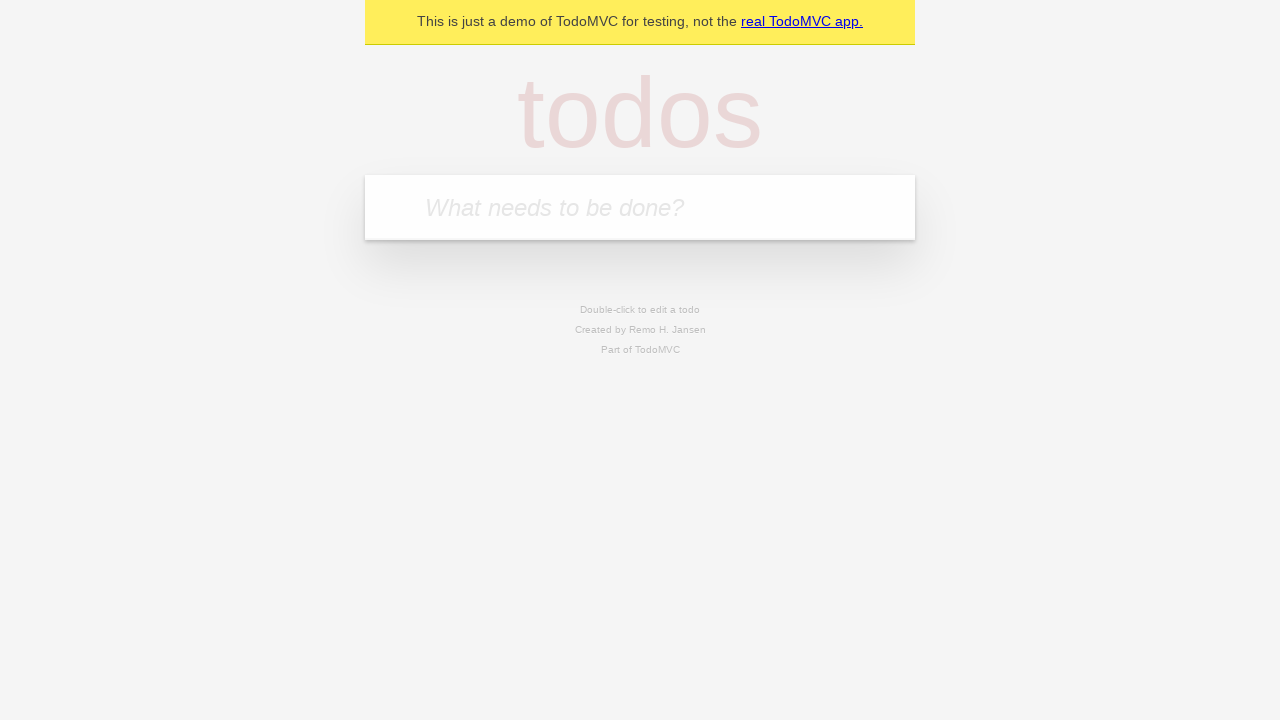

Filled todo input with 'buy some cheese' on internal:attr=[placeholder="What needs to be done?"i]
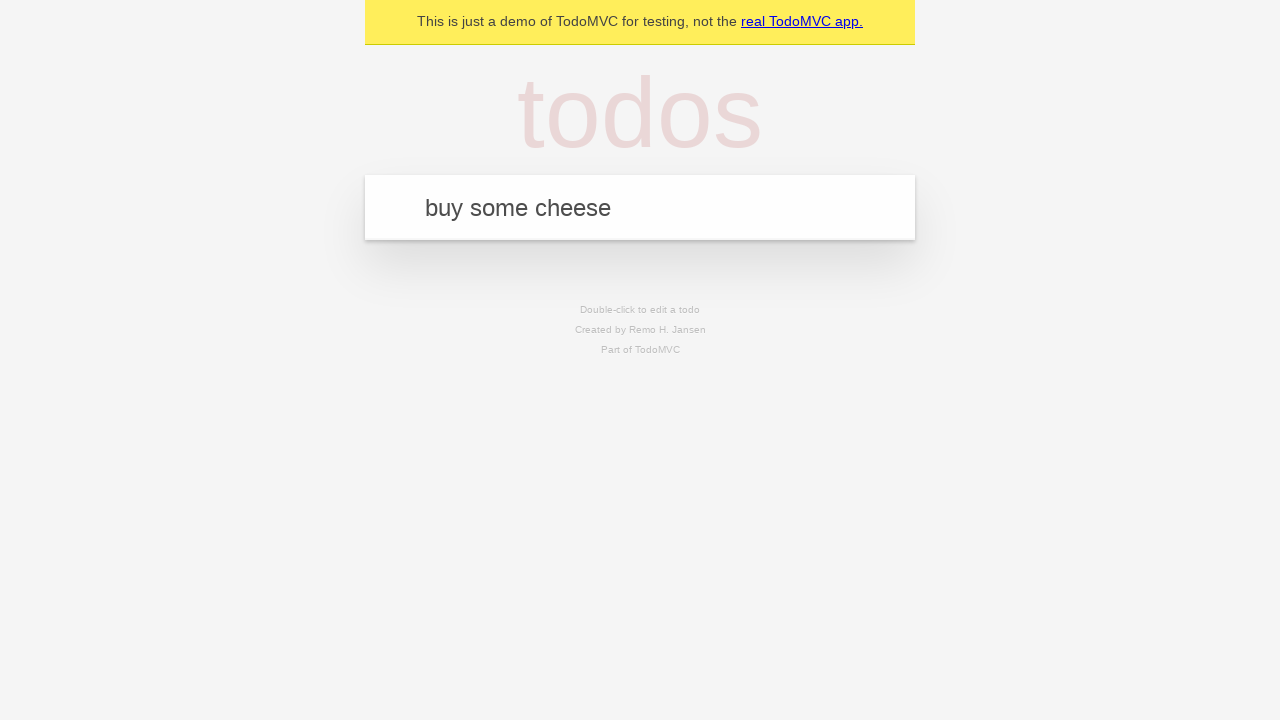

Pressed Enter to add first todo item on internal:attr=[placeholder="What needs to be done?"i]
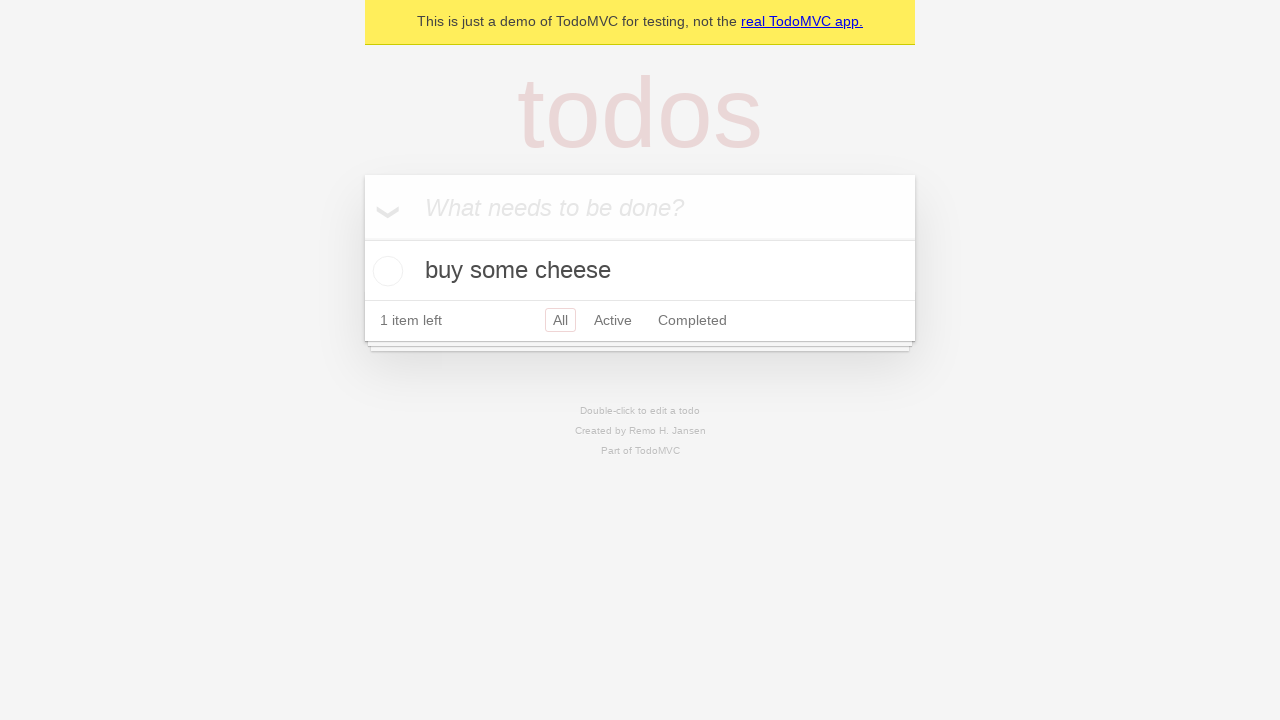

Todo counter element is now visible
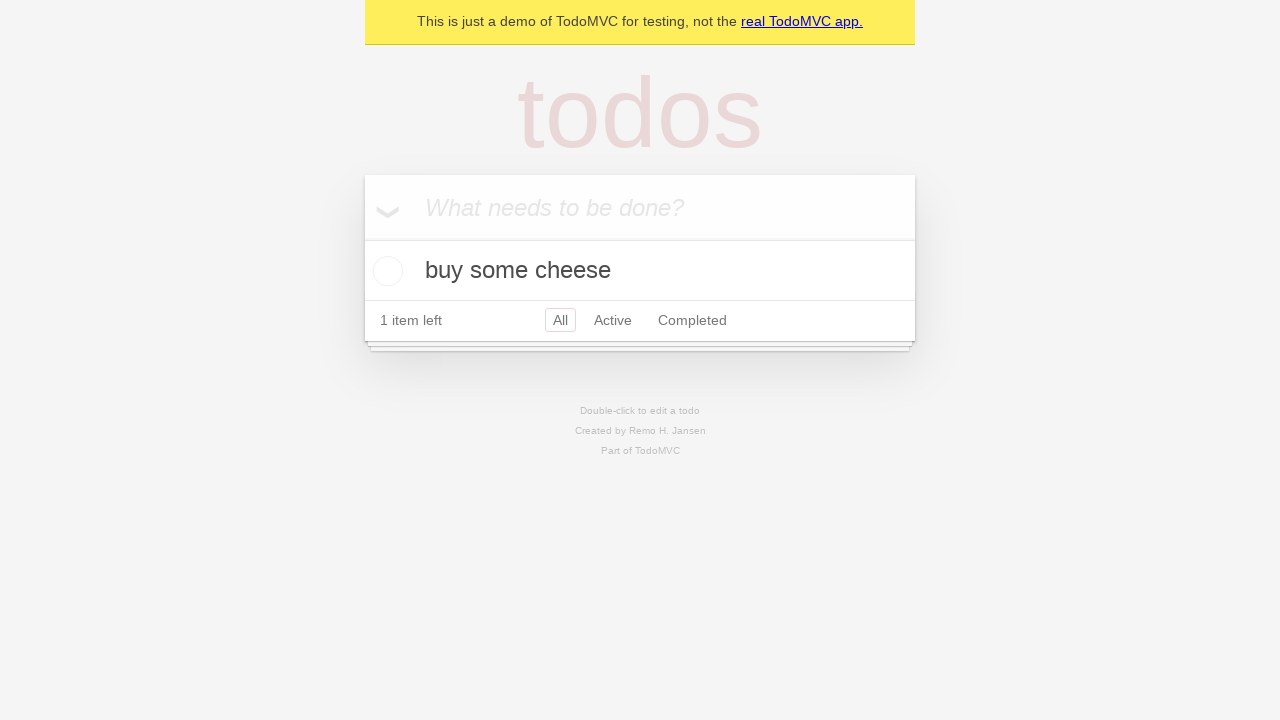

Filled todo input with 'feed the cat' on internal:attr=[placeholder="What needs to be done?"i]
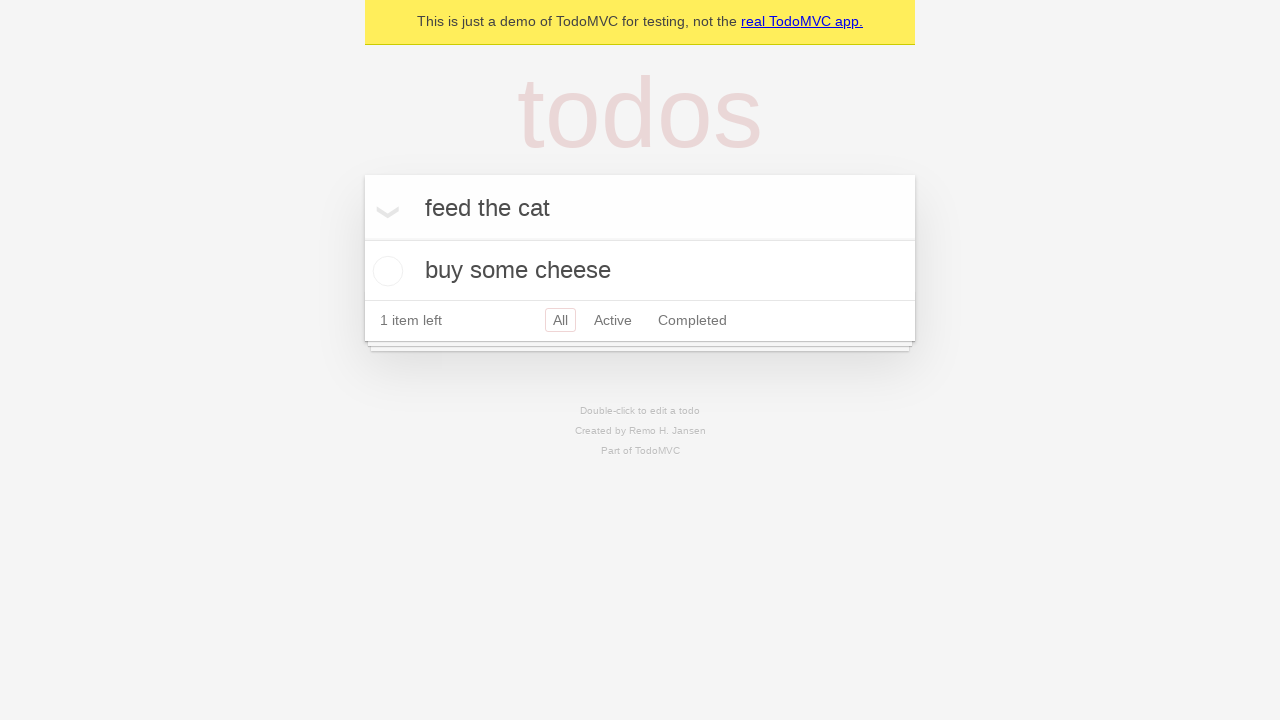

Pressed Enter to add second todo item on internal:attr=[placeholder="What needs to be done?"i]
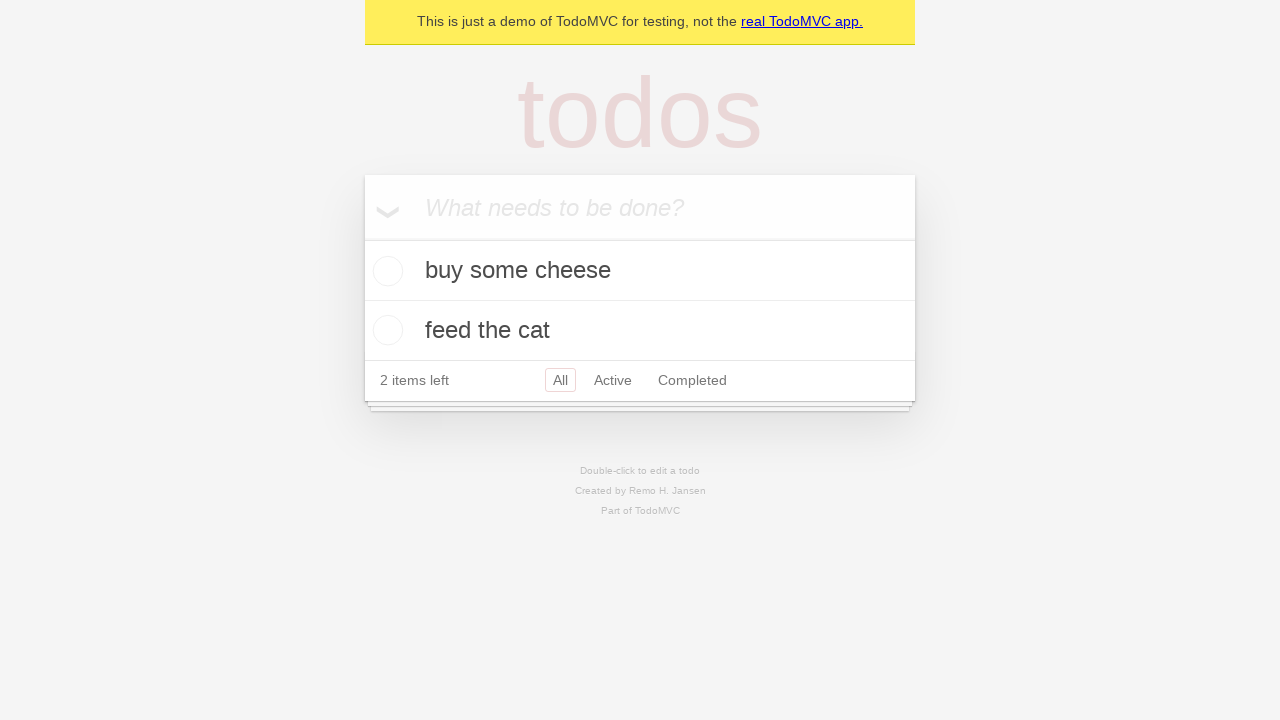

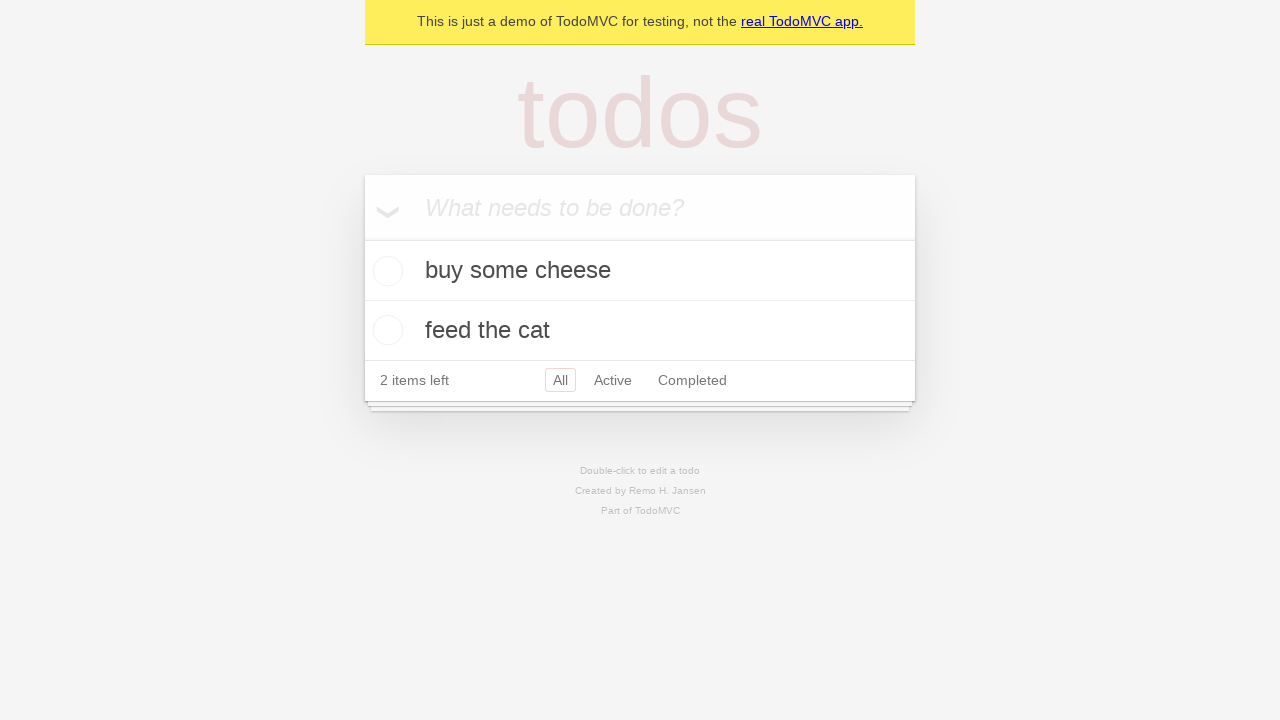